Tests sidebar layout by verifying dashboard and items routes render without horizontal scrollbars across different viewport sizes, and that sidebar collapse behavior works correctly.

Starting URL: https://playwright.dev

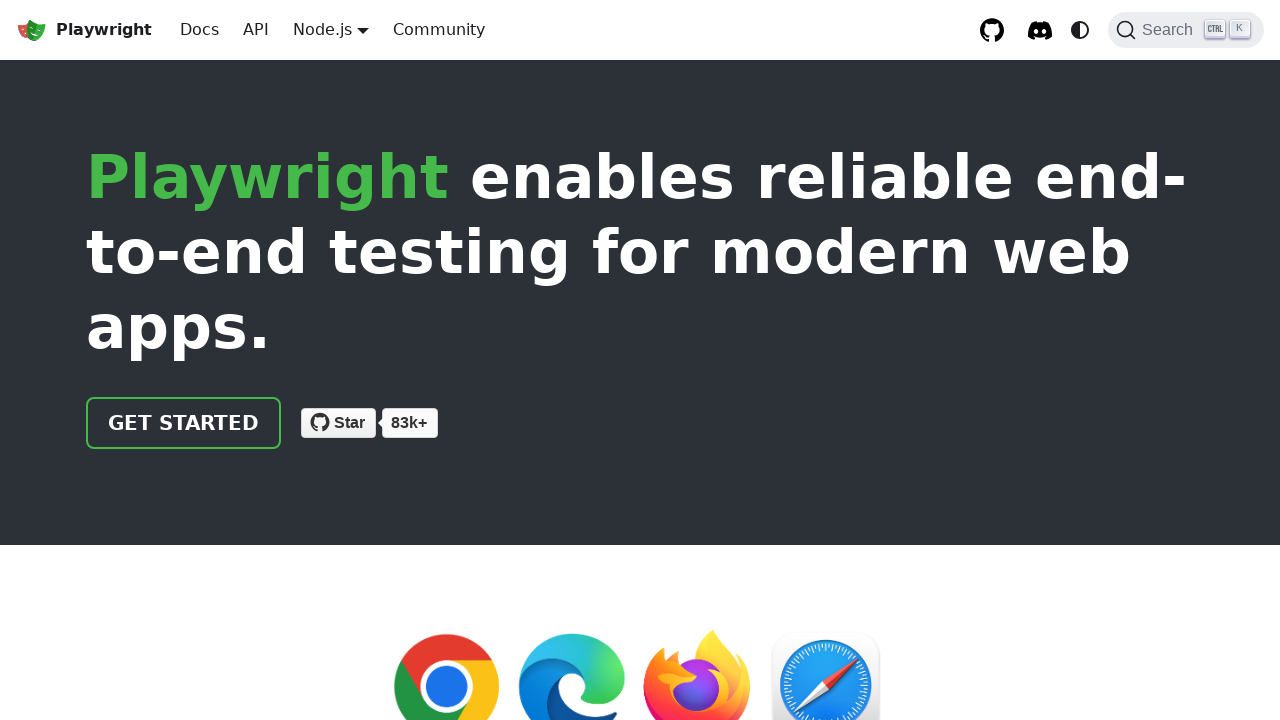

Waited for page to load with domcontentloaded state
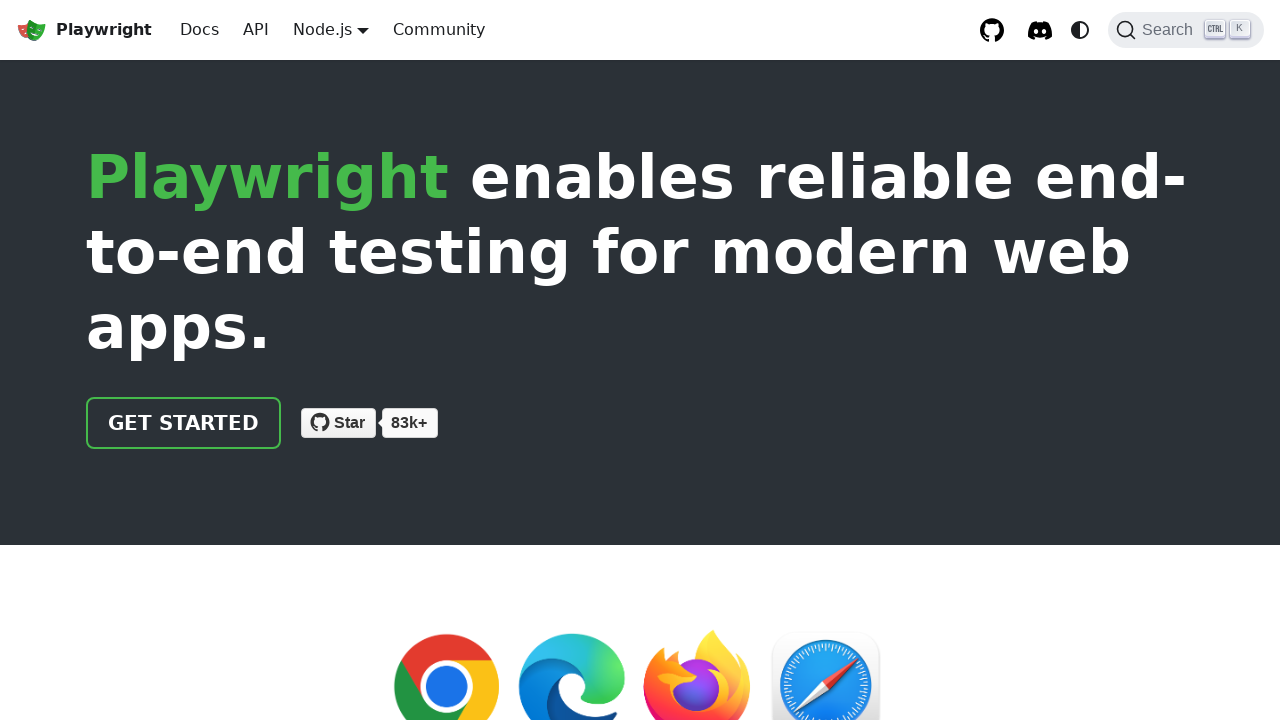

Set viewport size to 1280x720
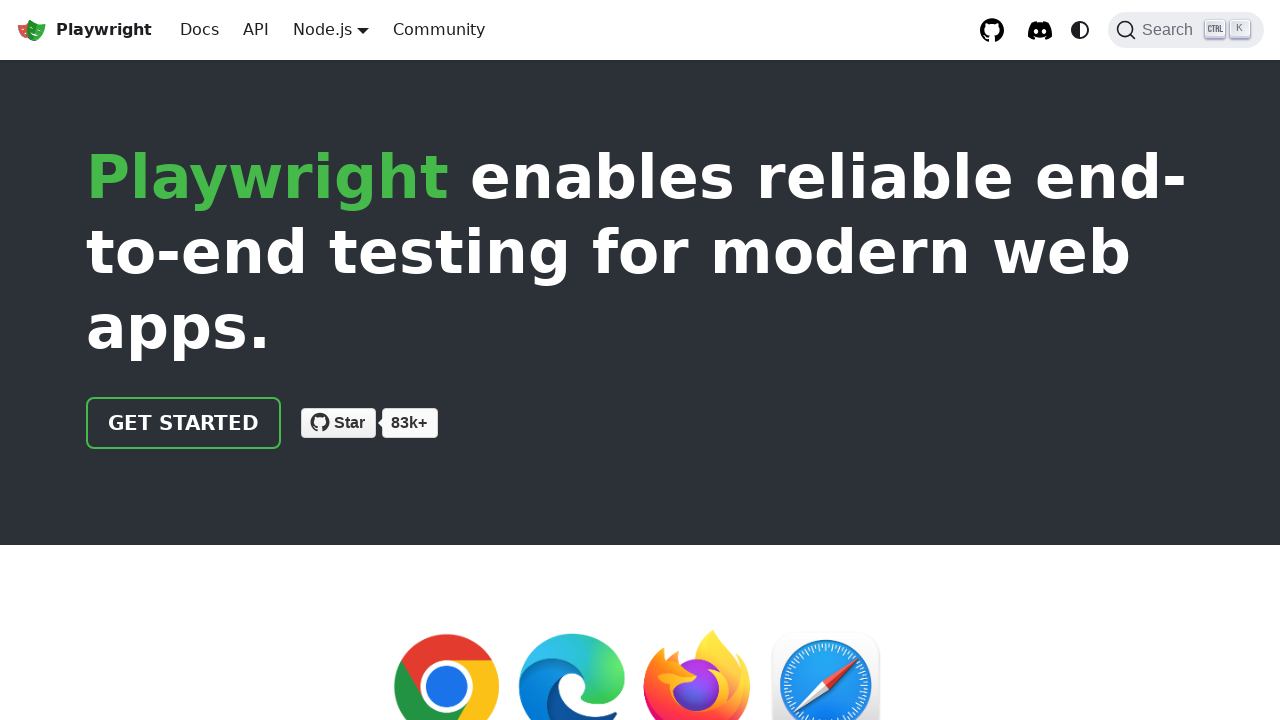

Waited 500ms for layout to settle at 1280px width
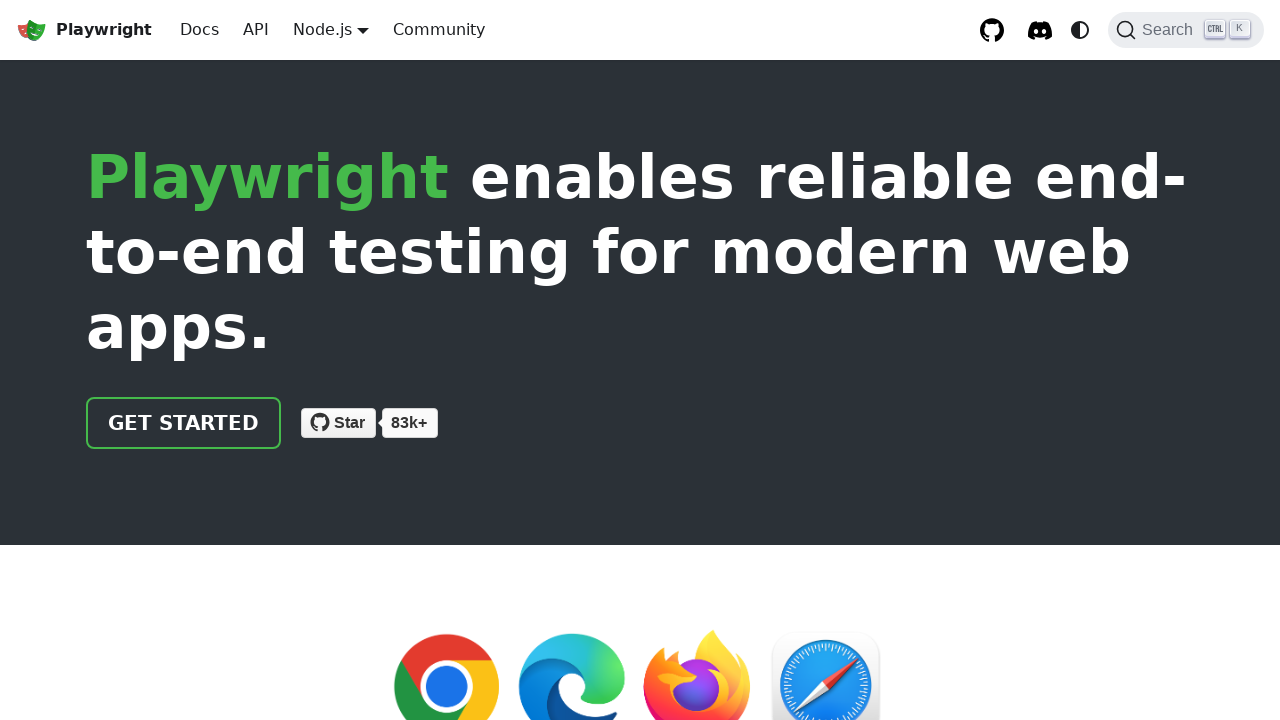

Set viewport size to 1920x1080
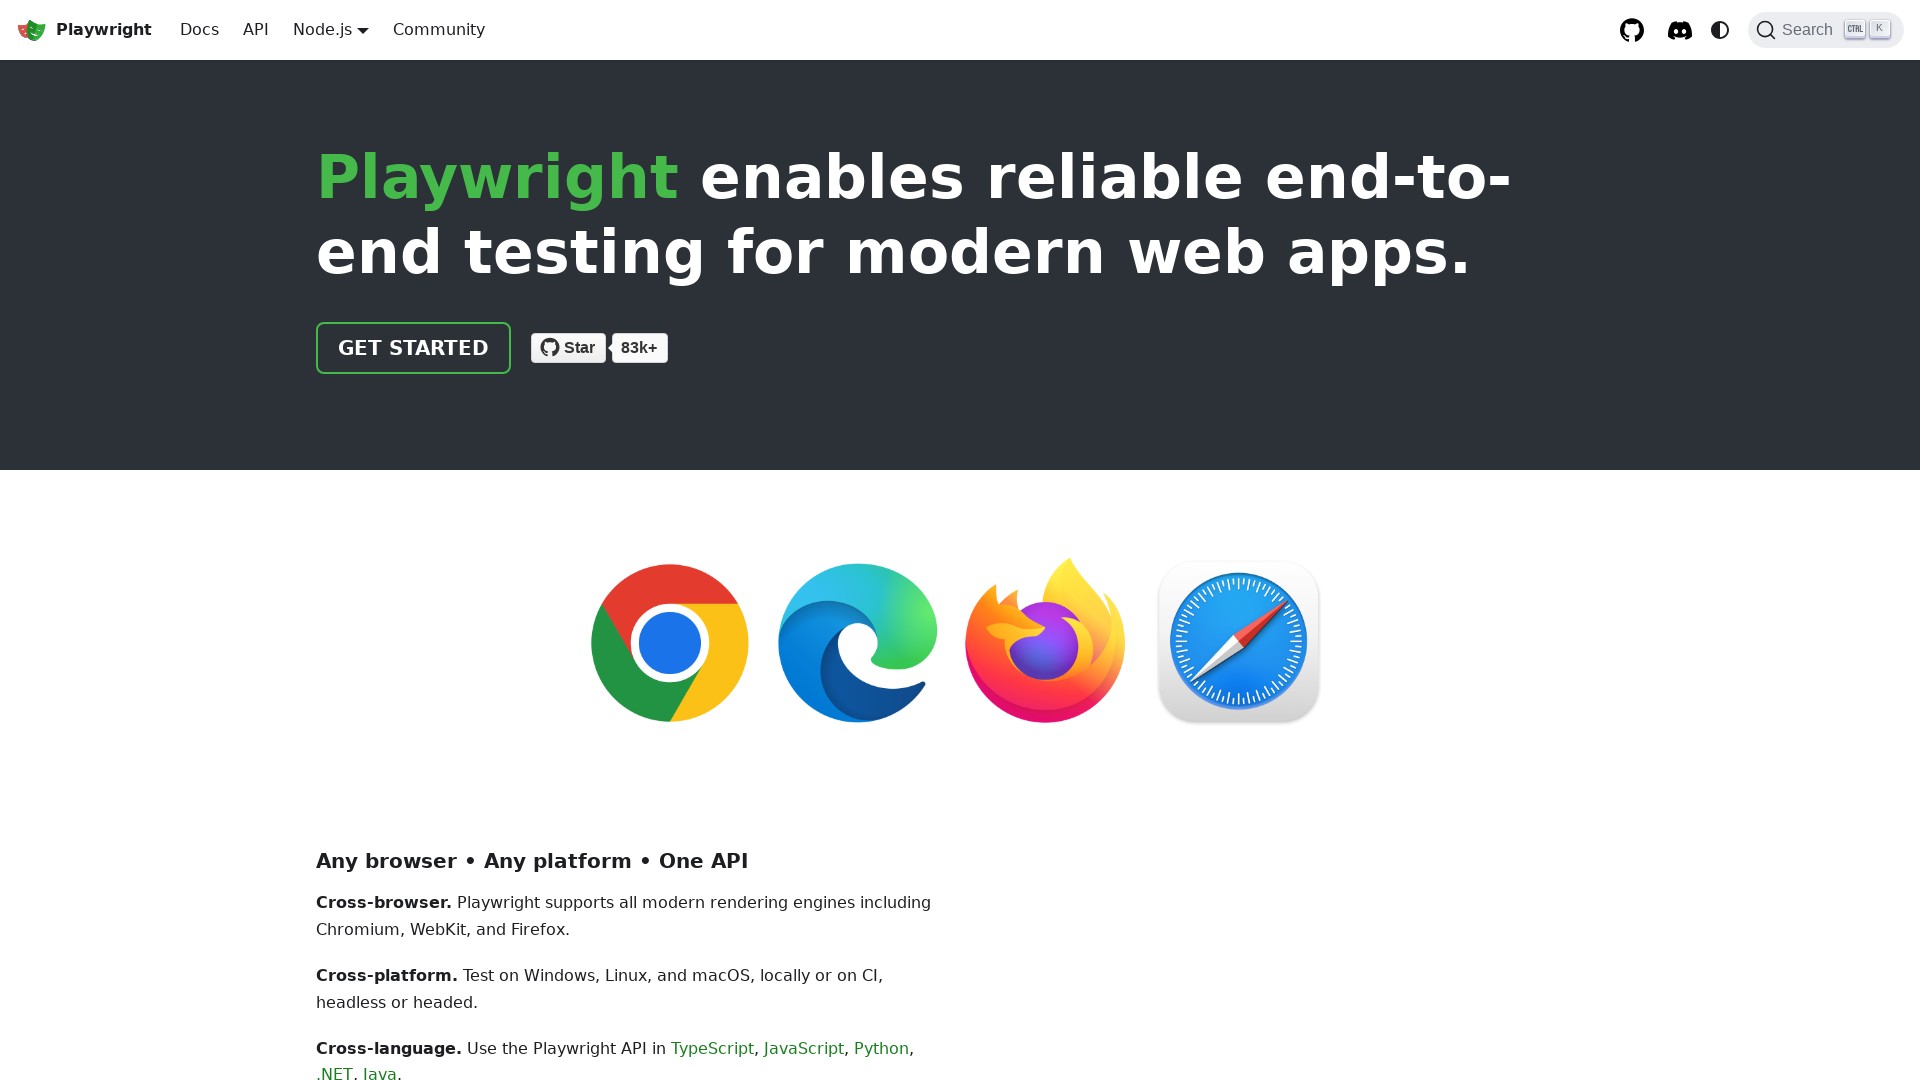

Waited 500ms for layout to settle at 1920px width
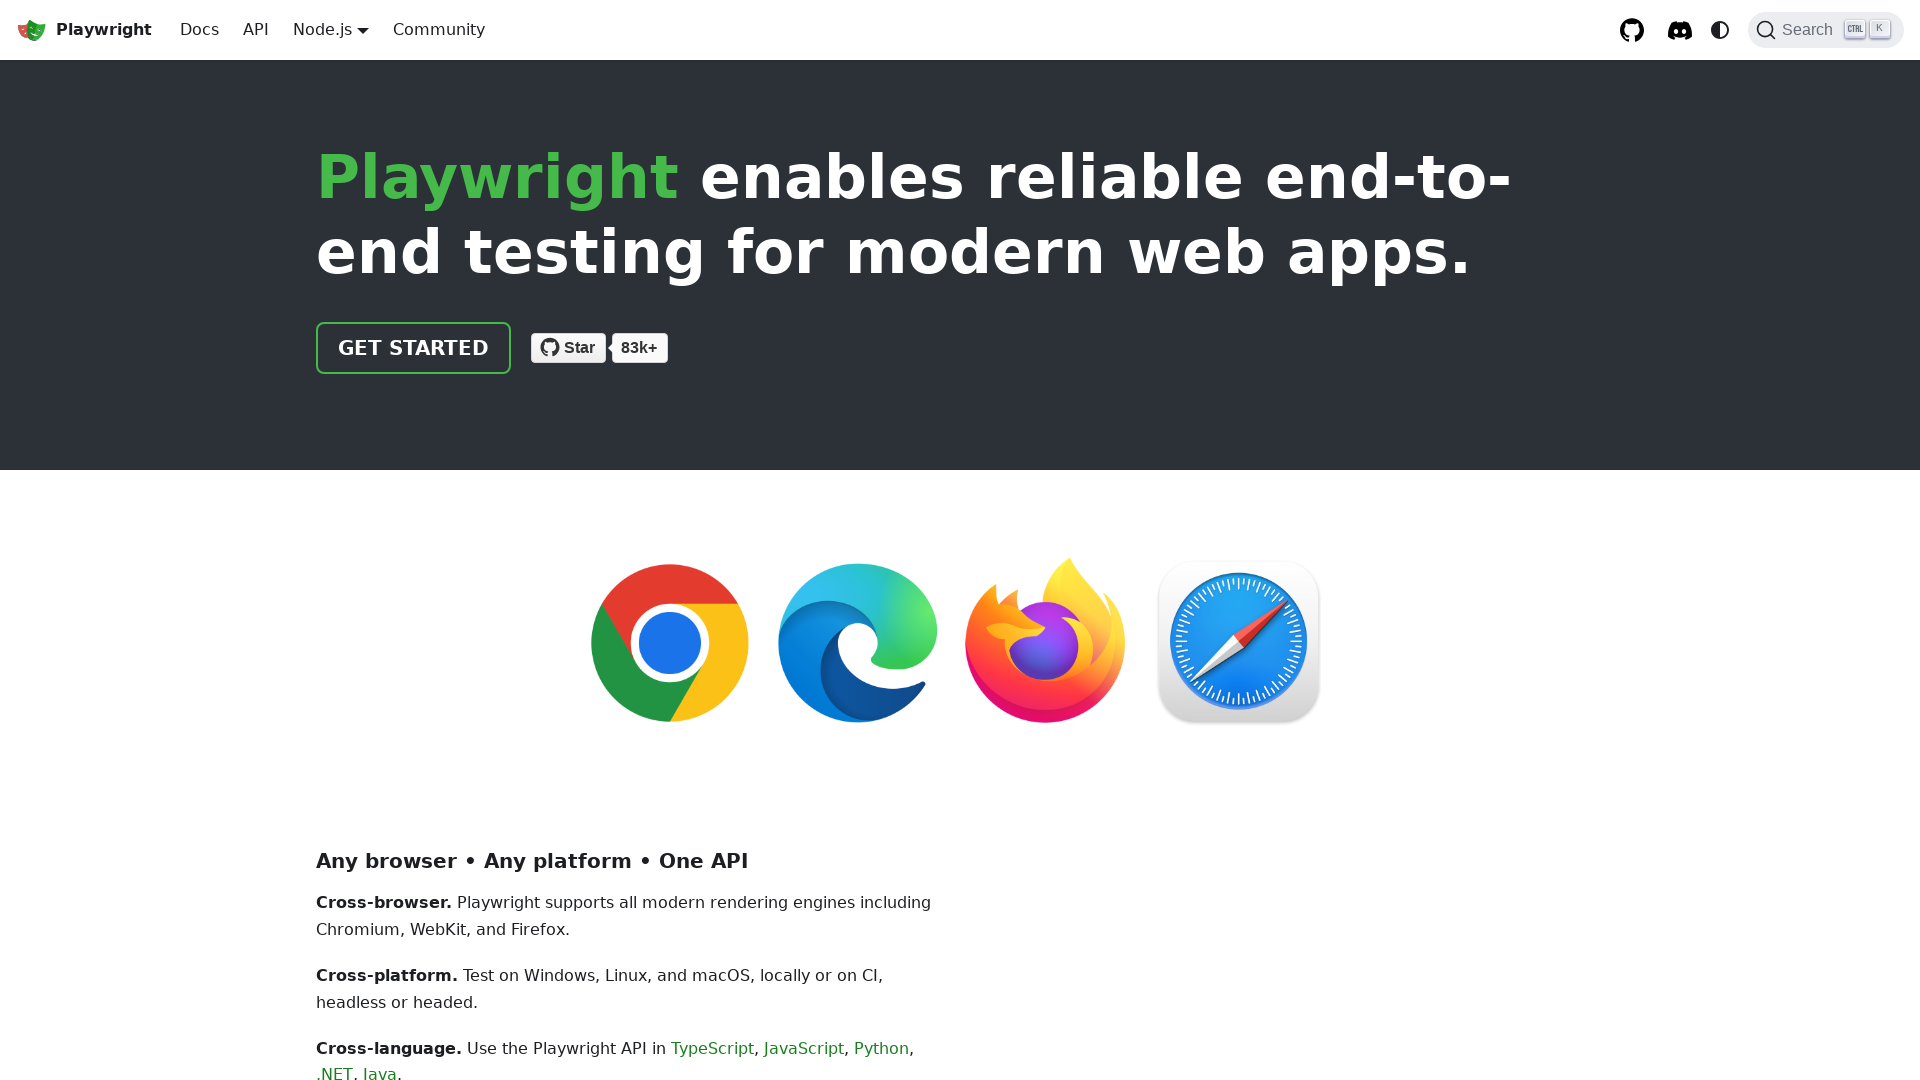

Set viewport size to 2560x1440
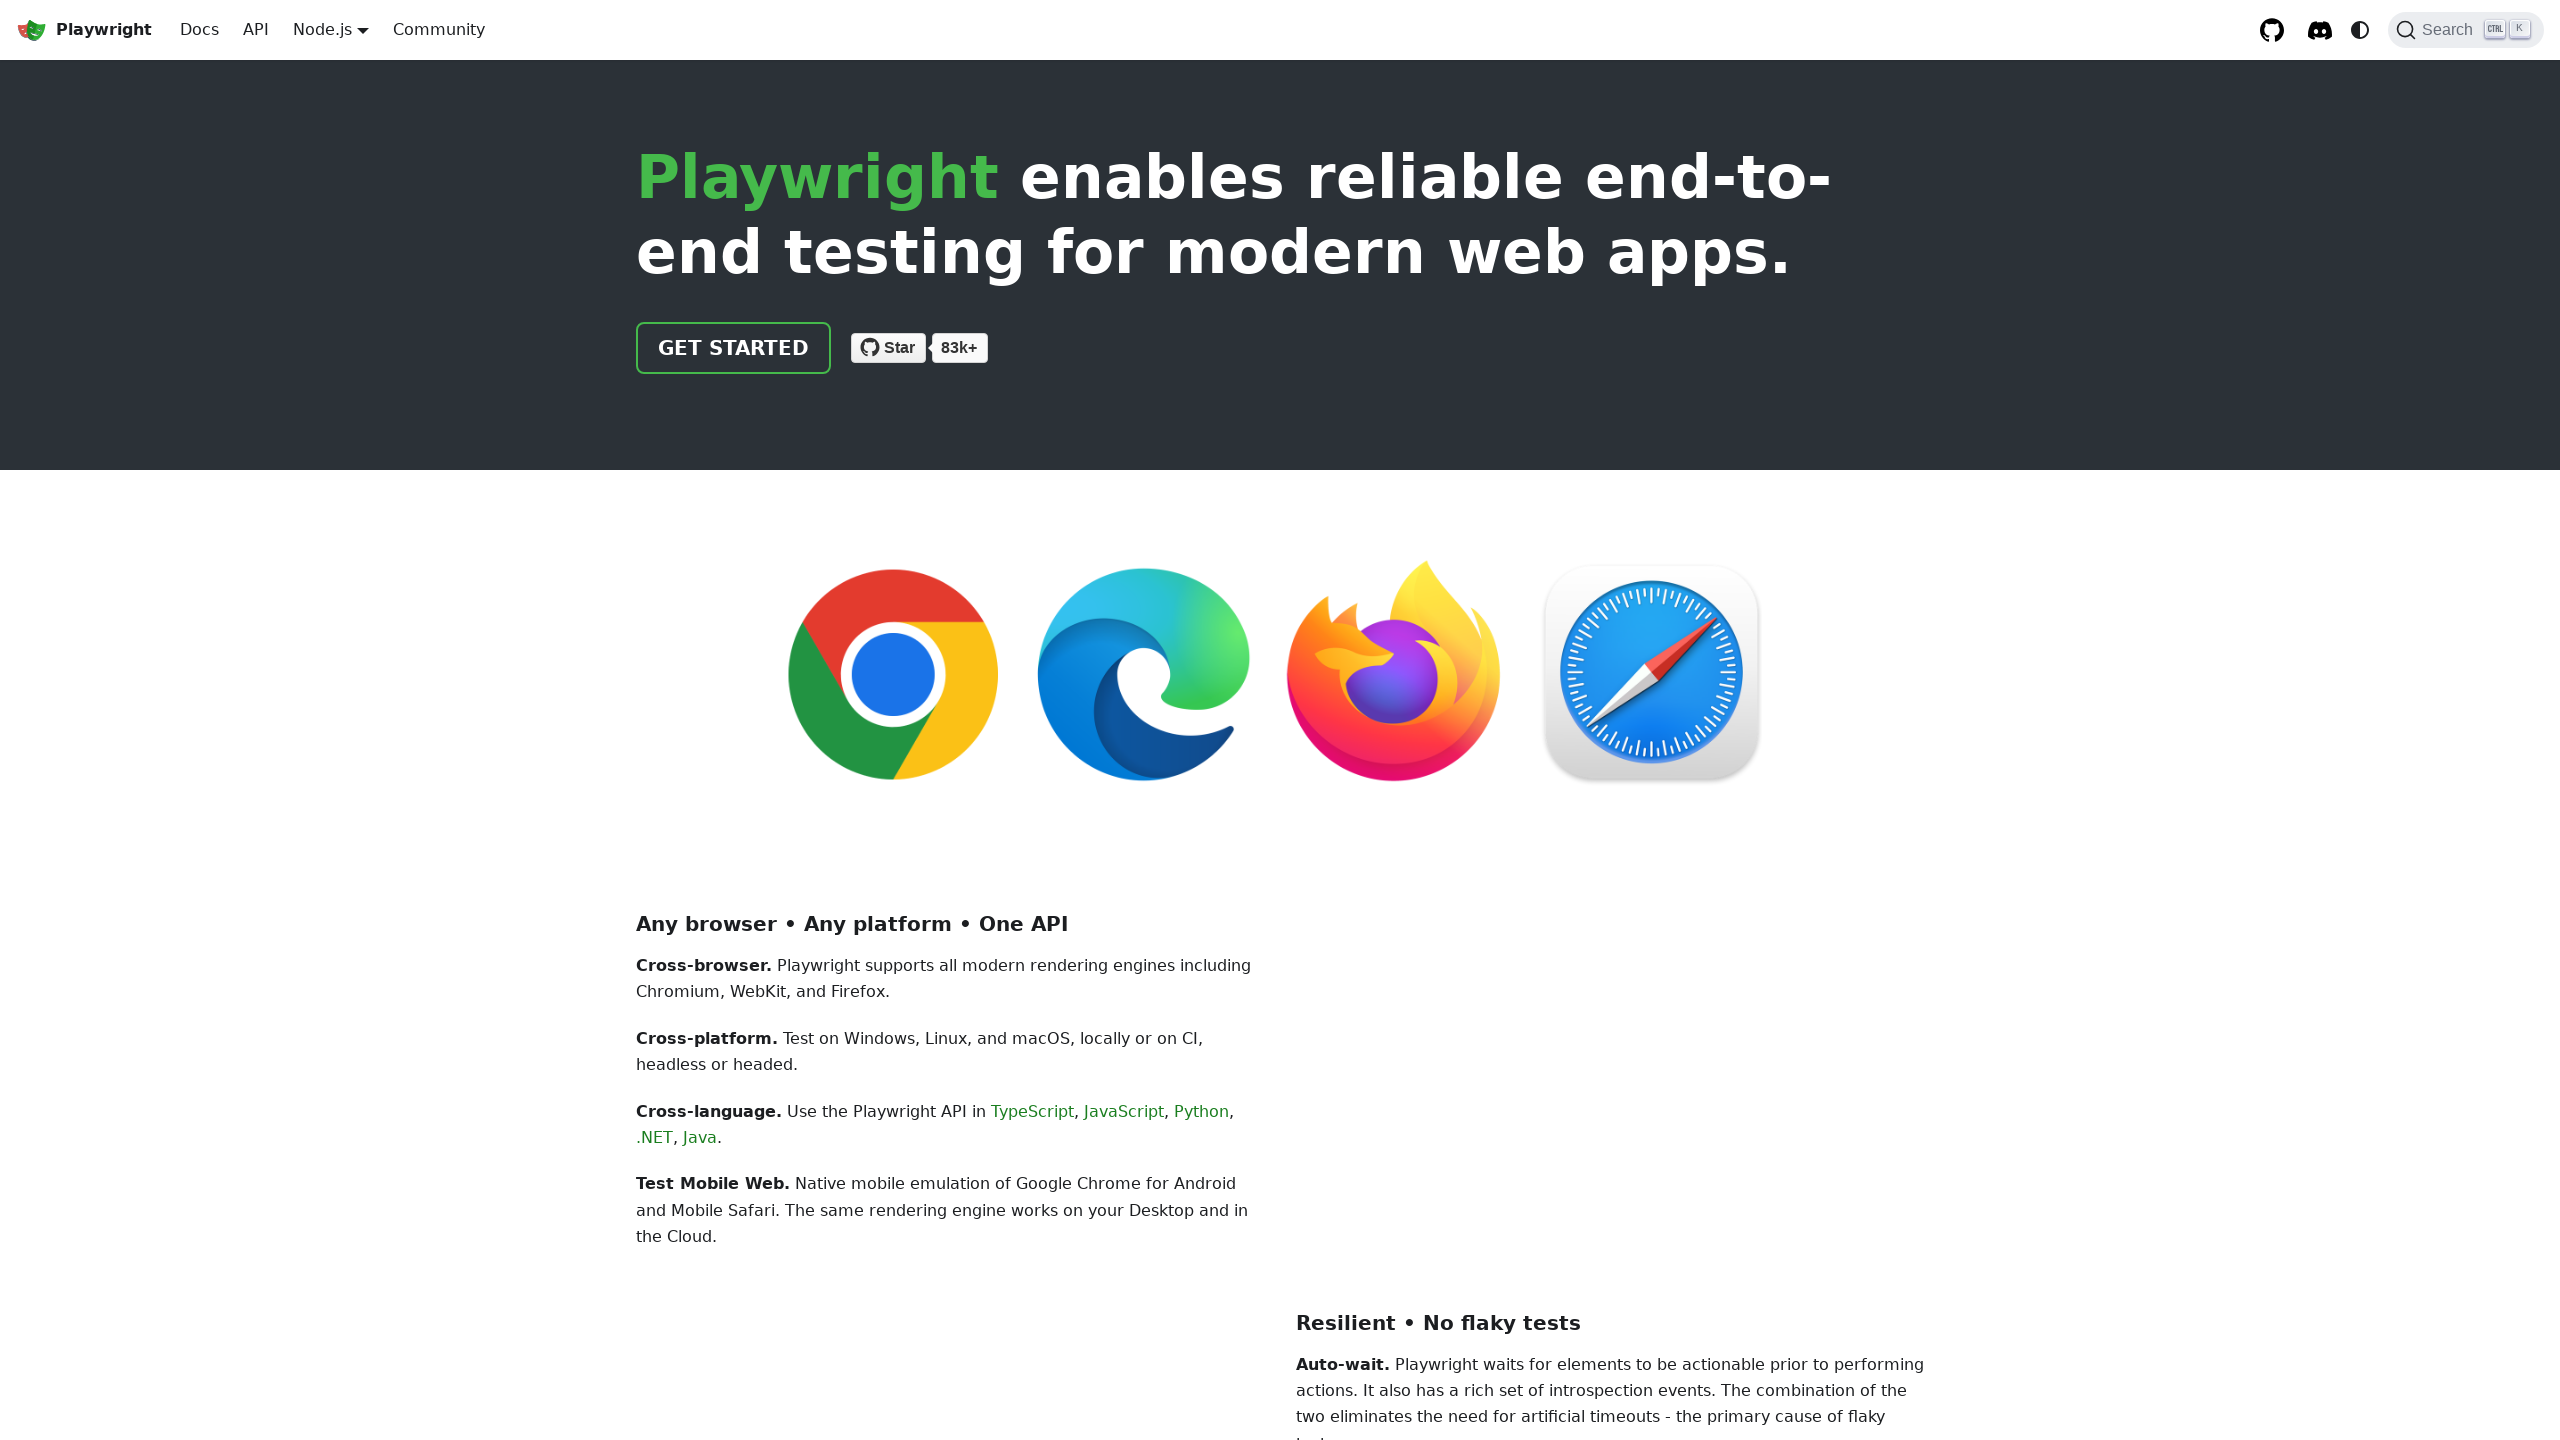

Waited 500ms for layout to settle at 2560px width
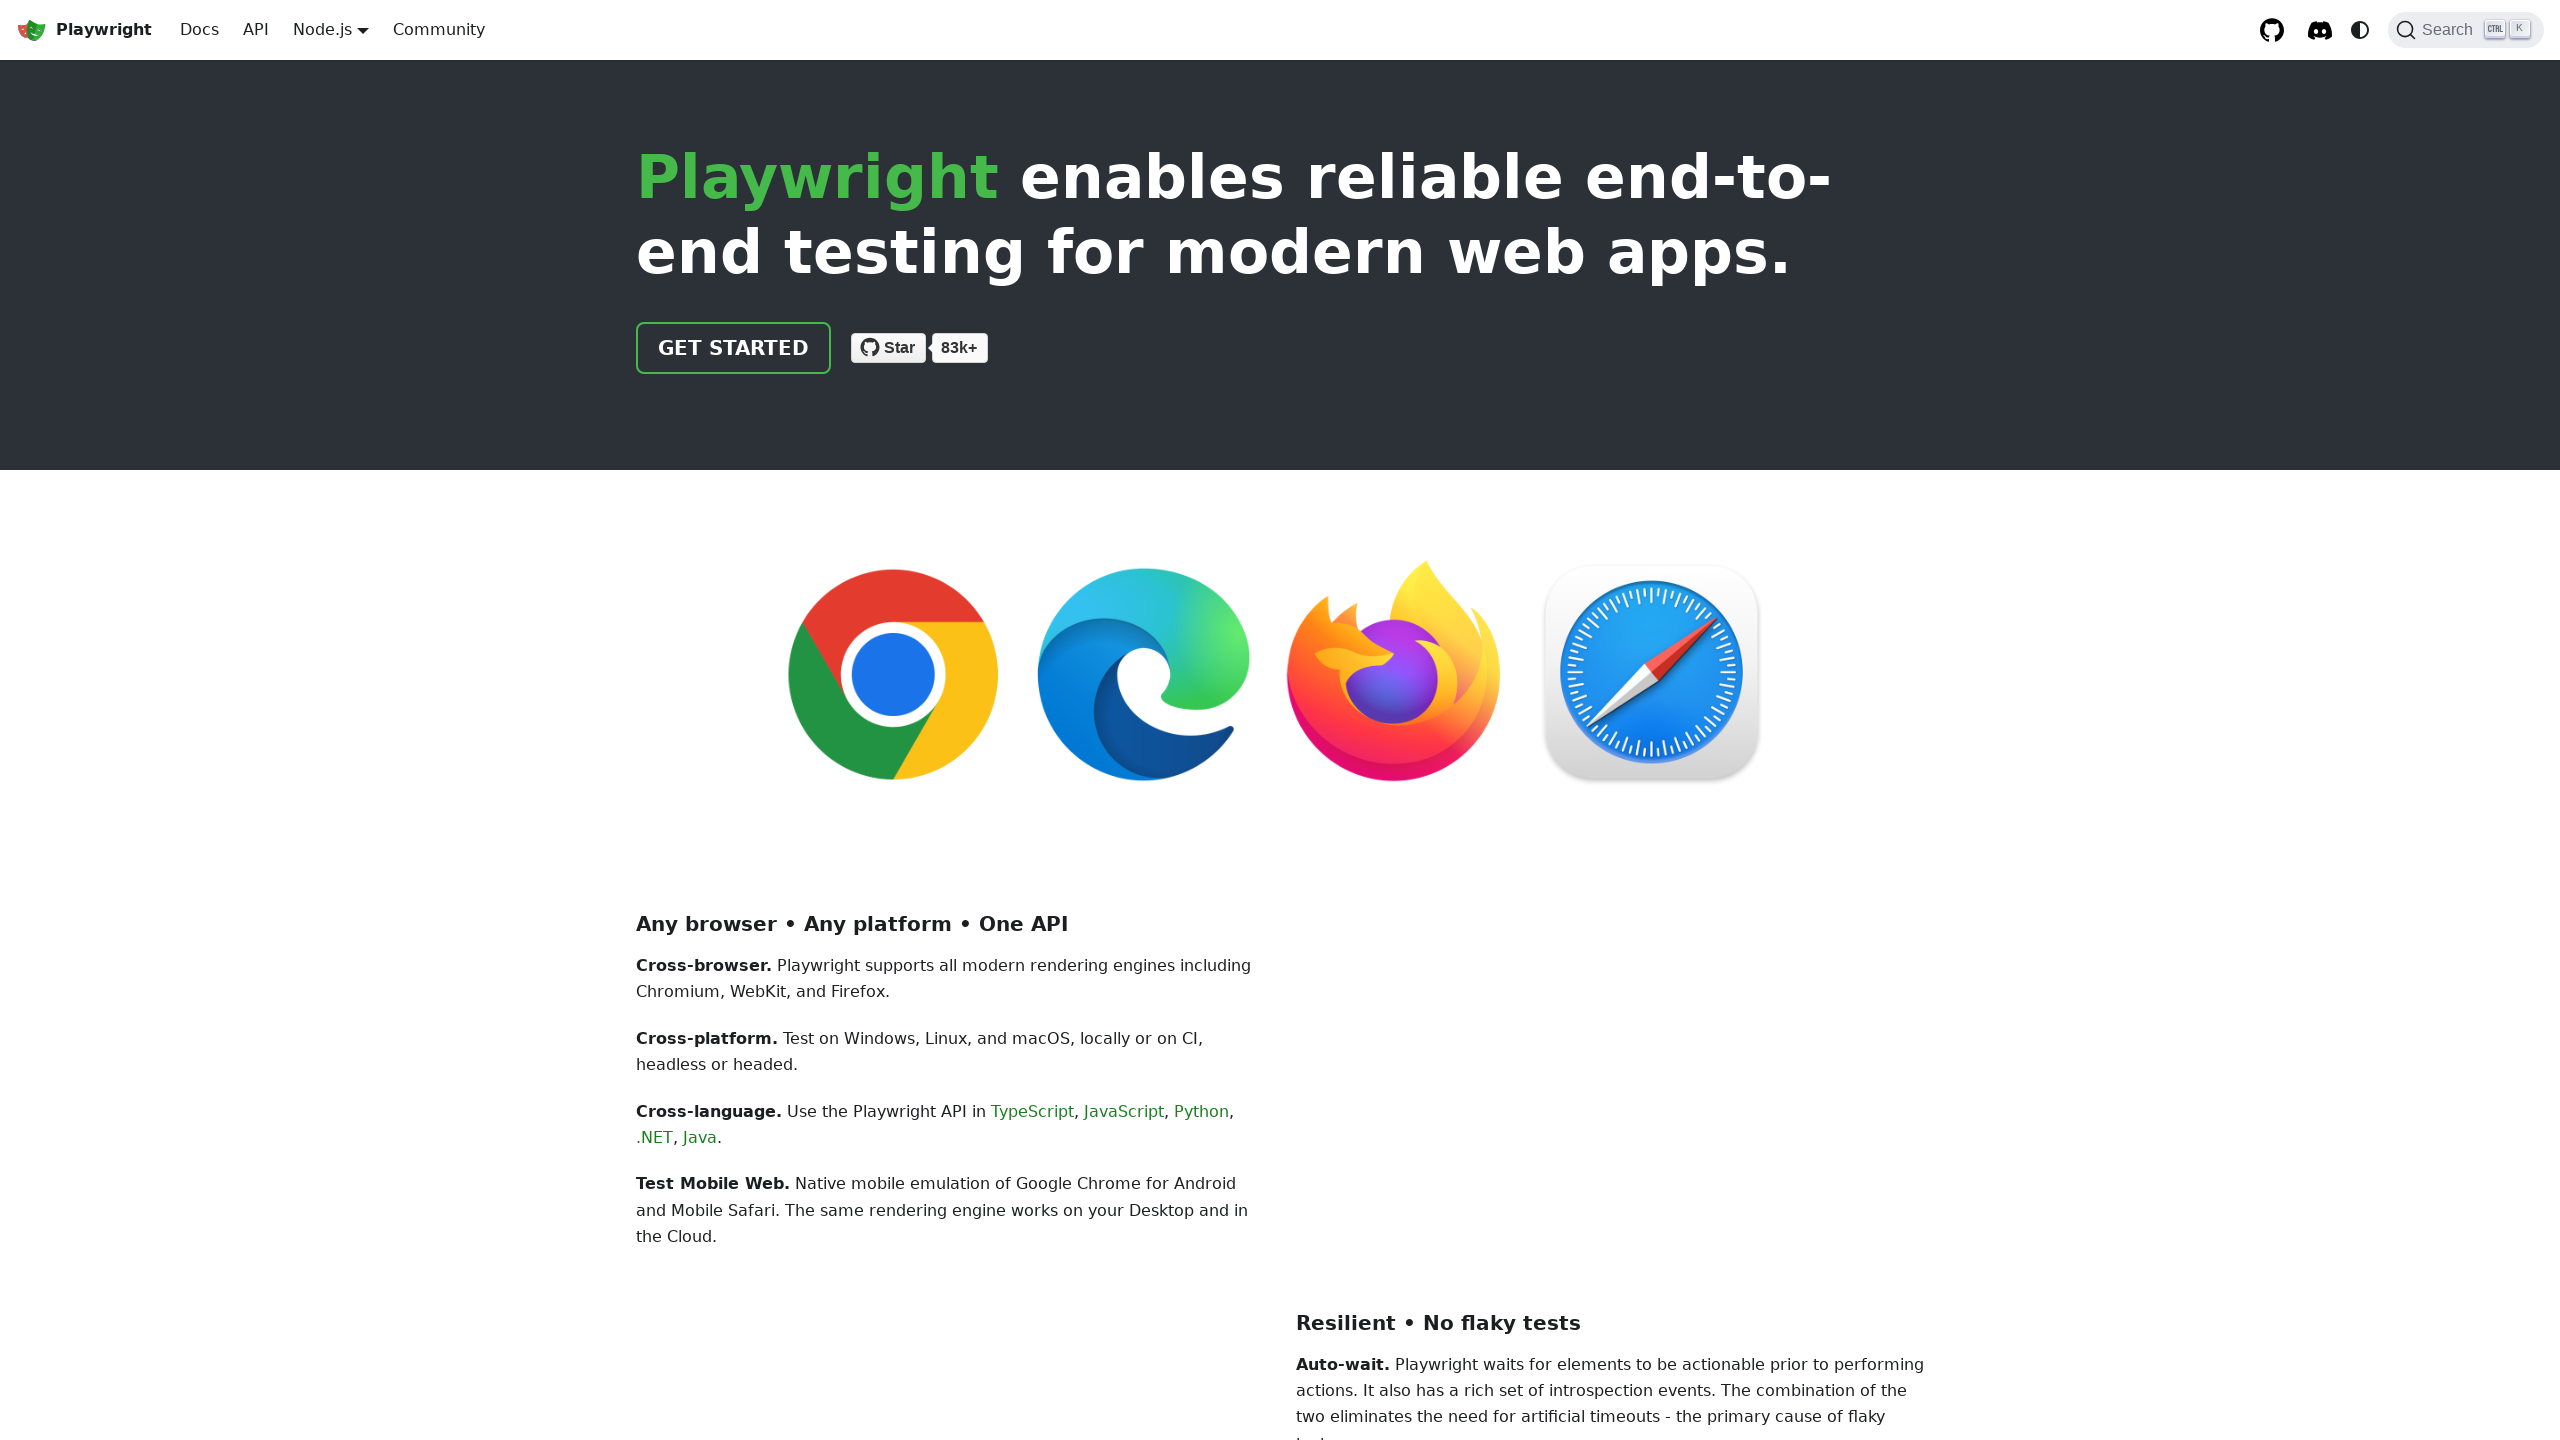

Verified no horizontal scrollbar - document width fits within viewport
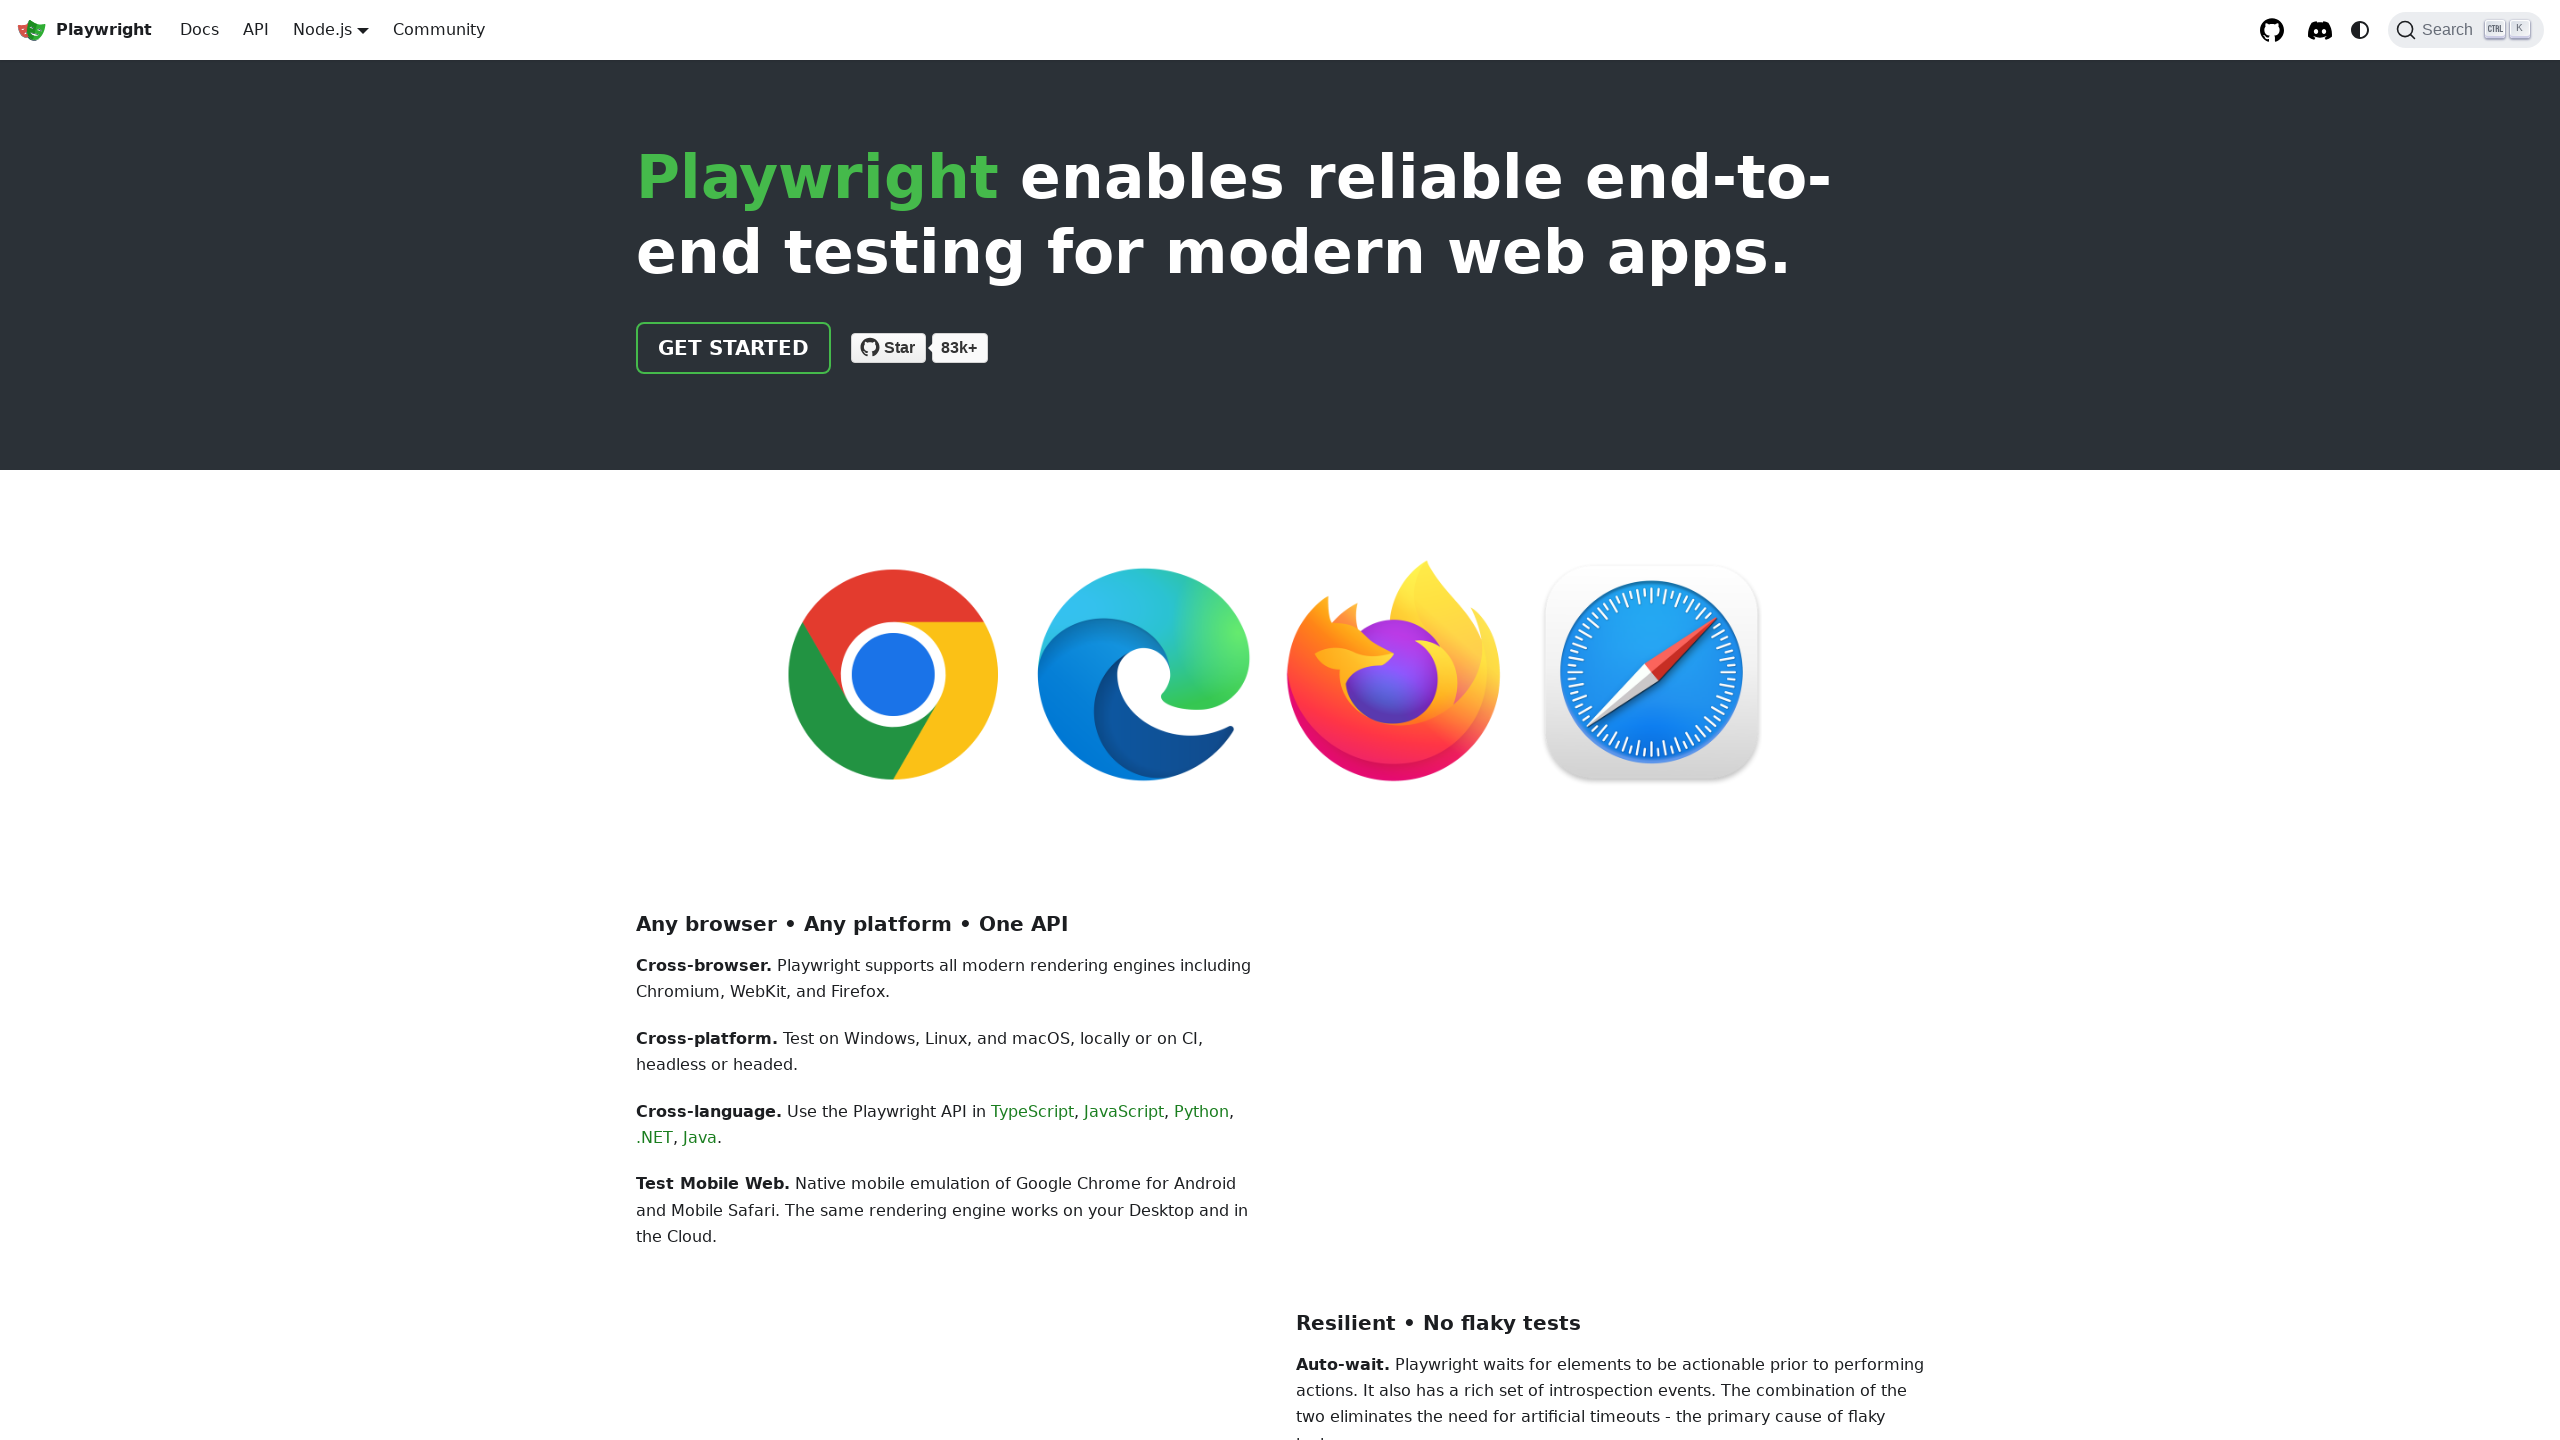

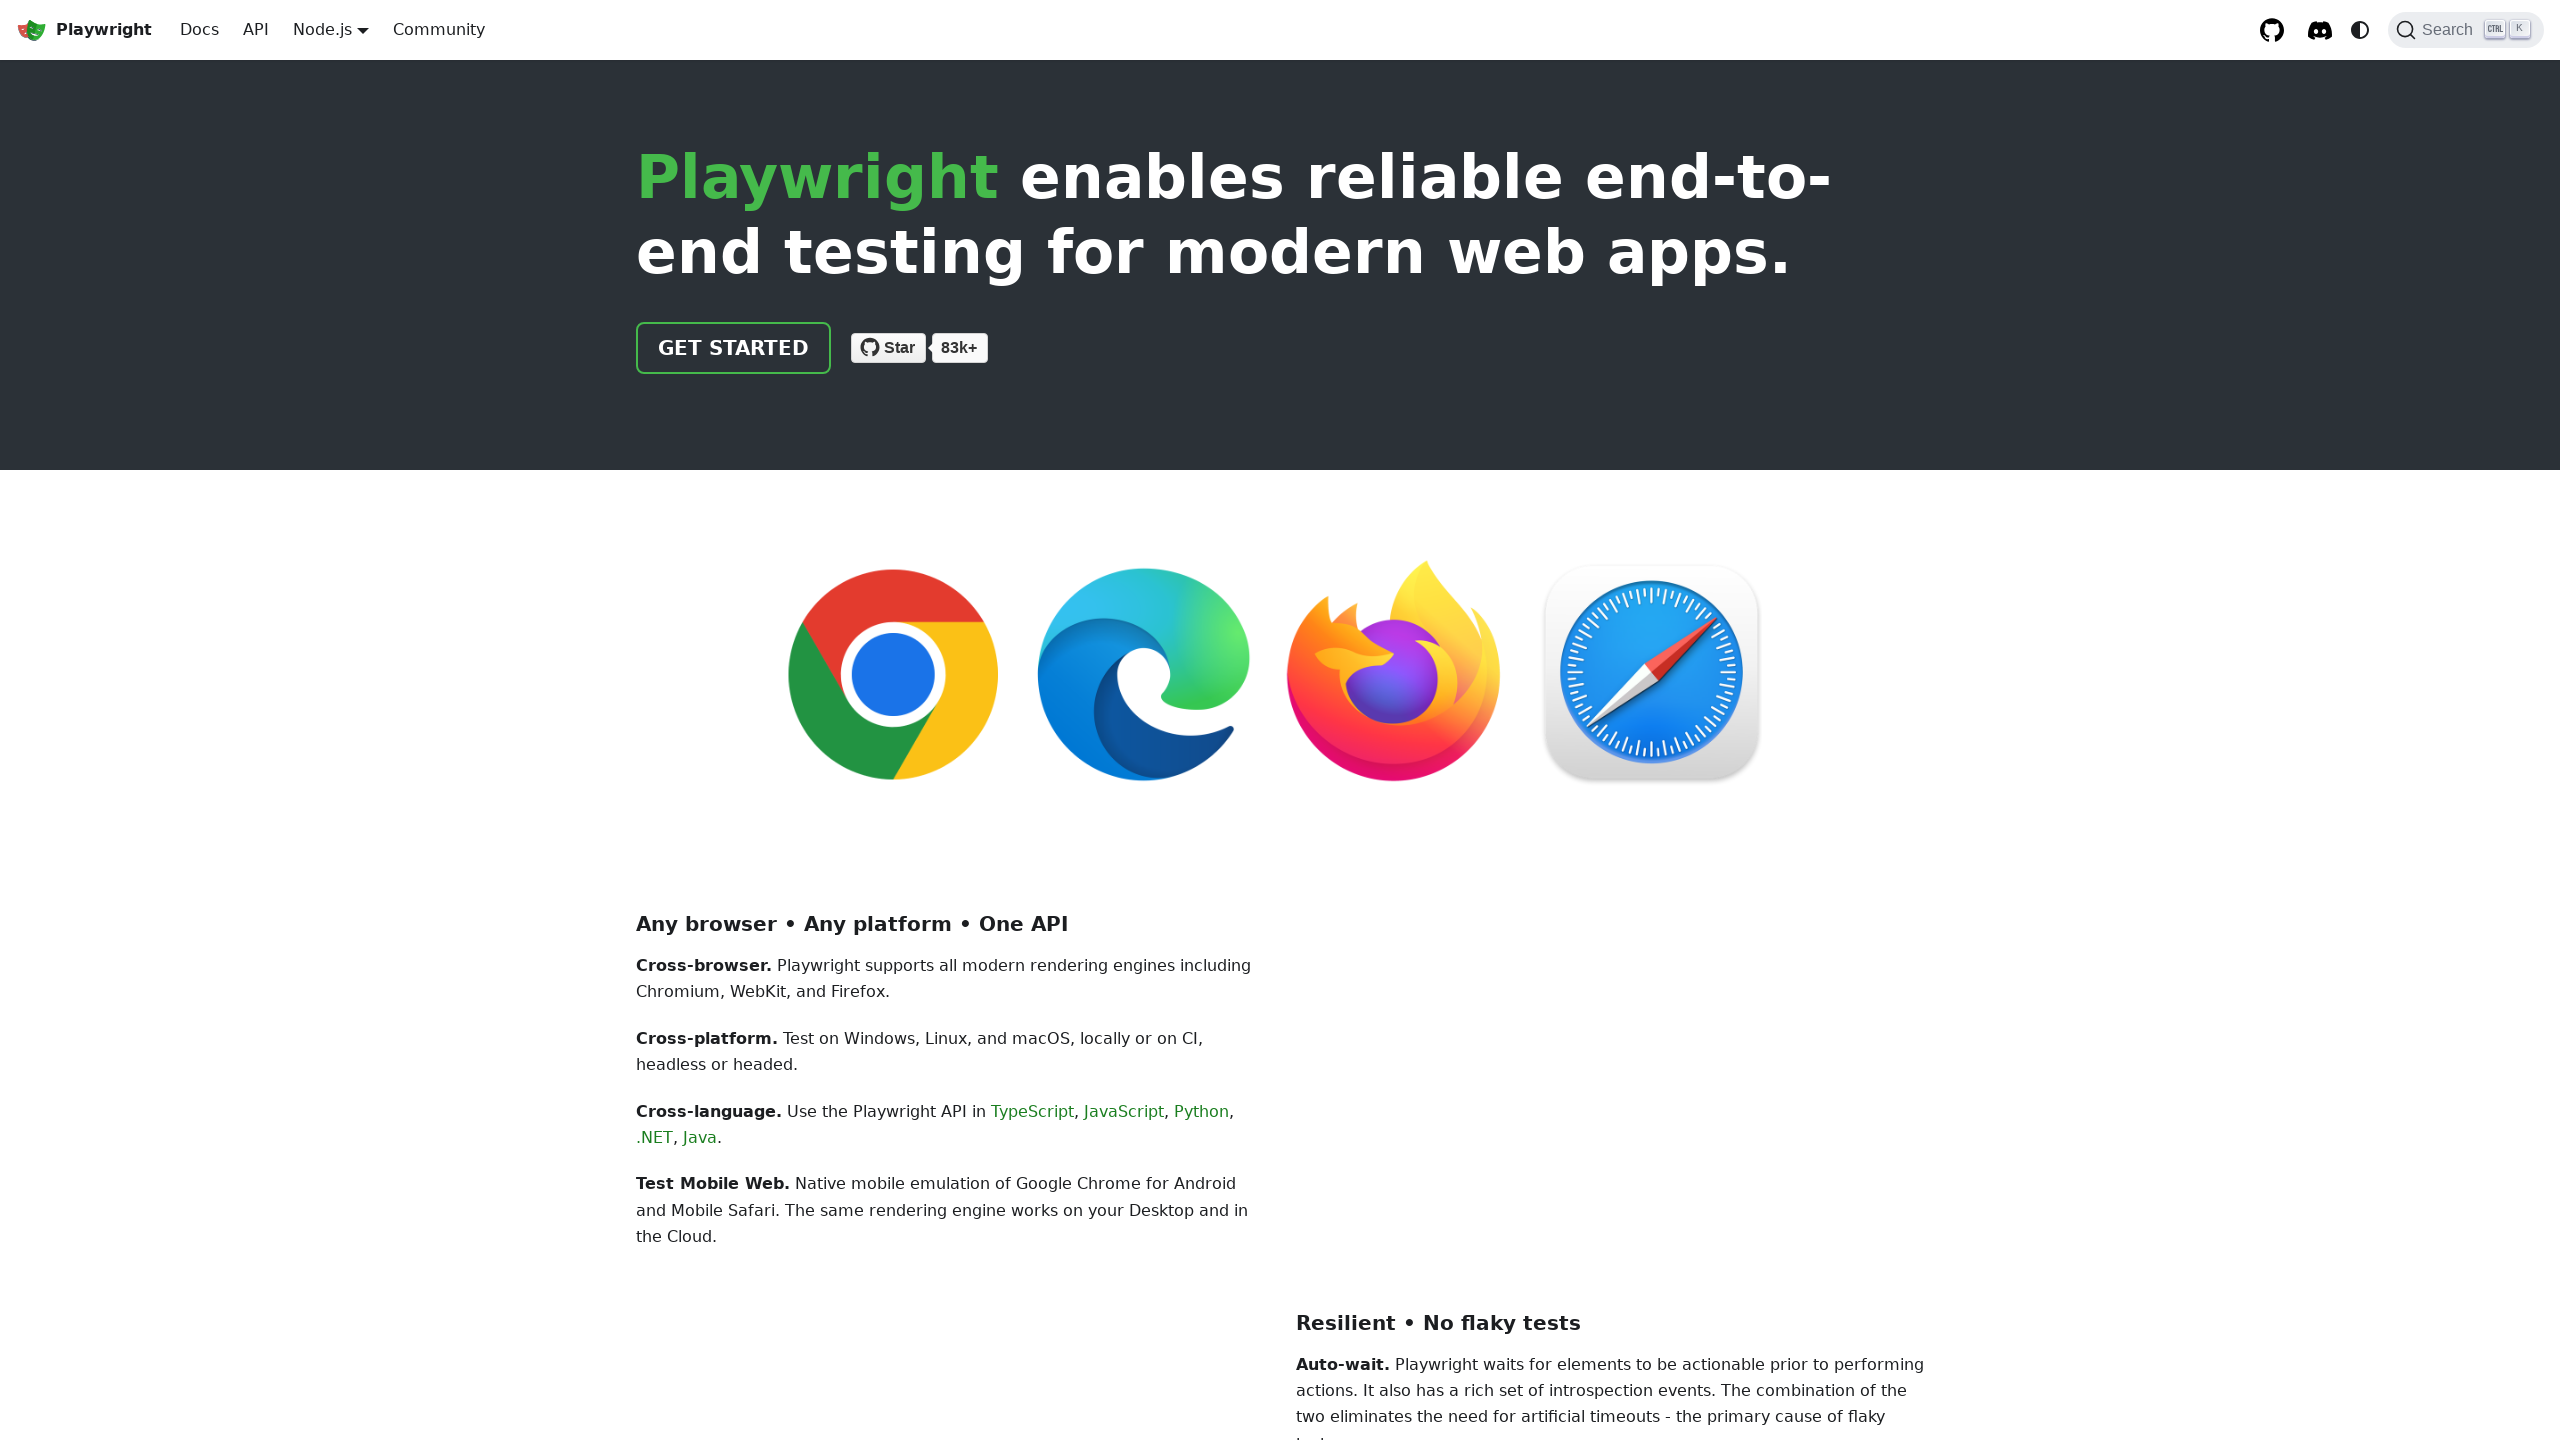